Tests filling a text input and selecting an option from a dropdown menu on a web form

Starting URL: https://www.selenium.dev/selenium/web/web-form.html

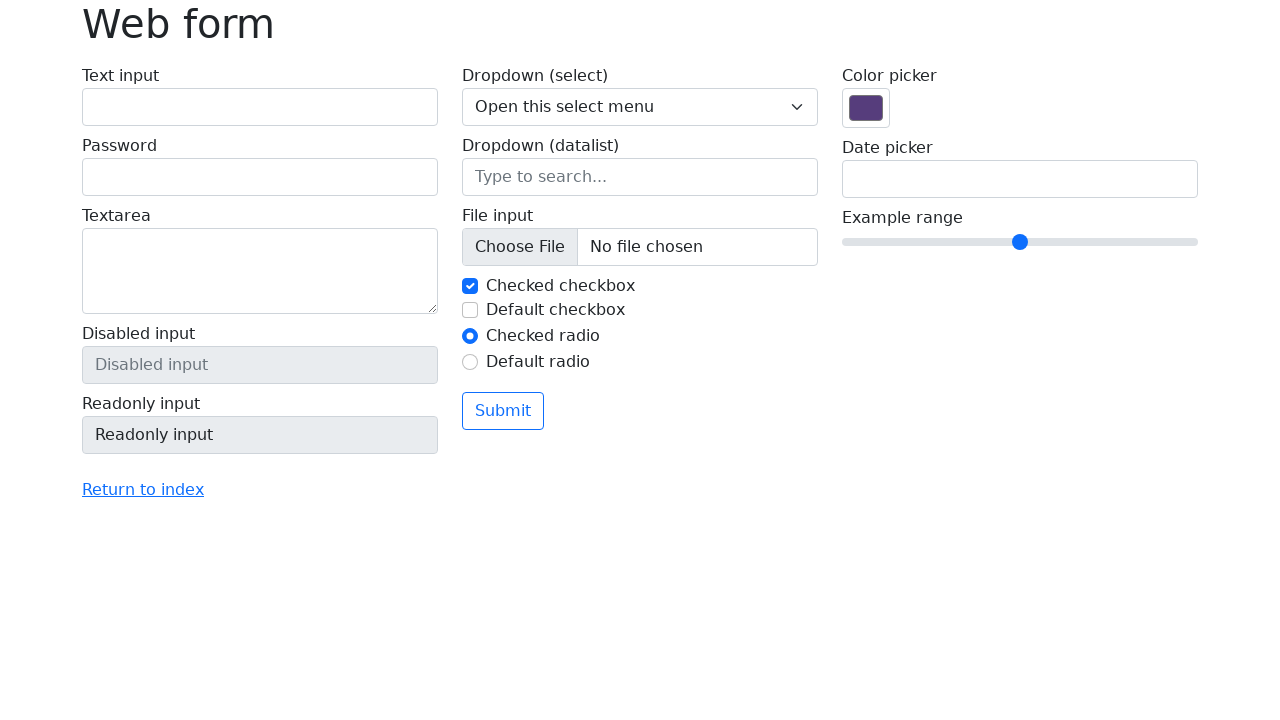

Filled text input with 'Hello everybody' on #my-text-id
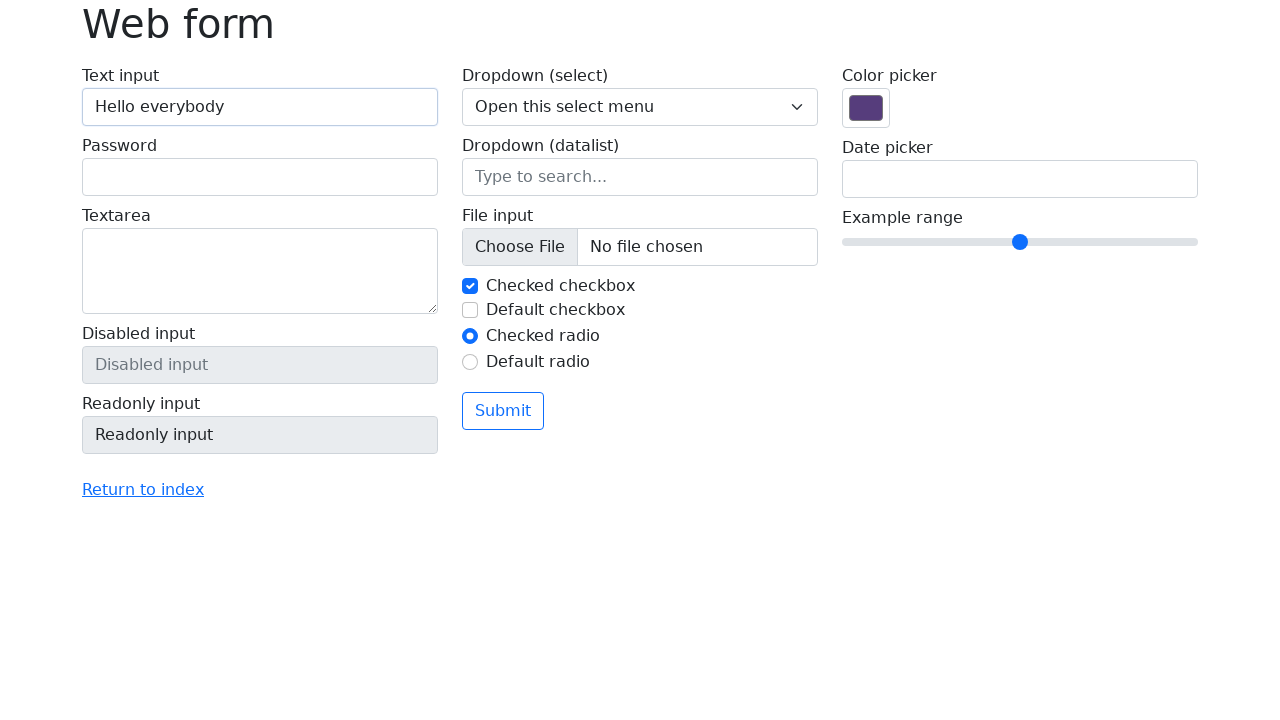

Selected option with value '1' from dropdown menu on select[name='my-select']
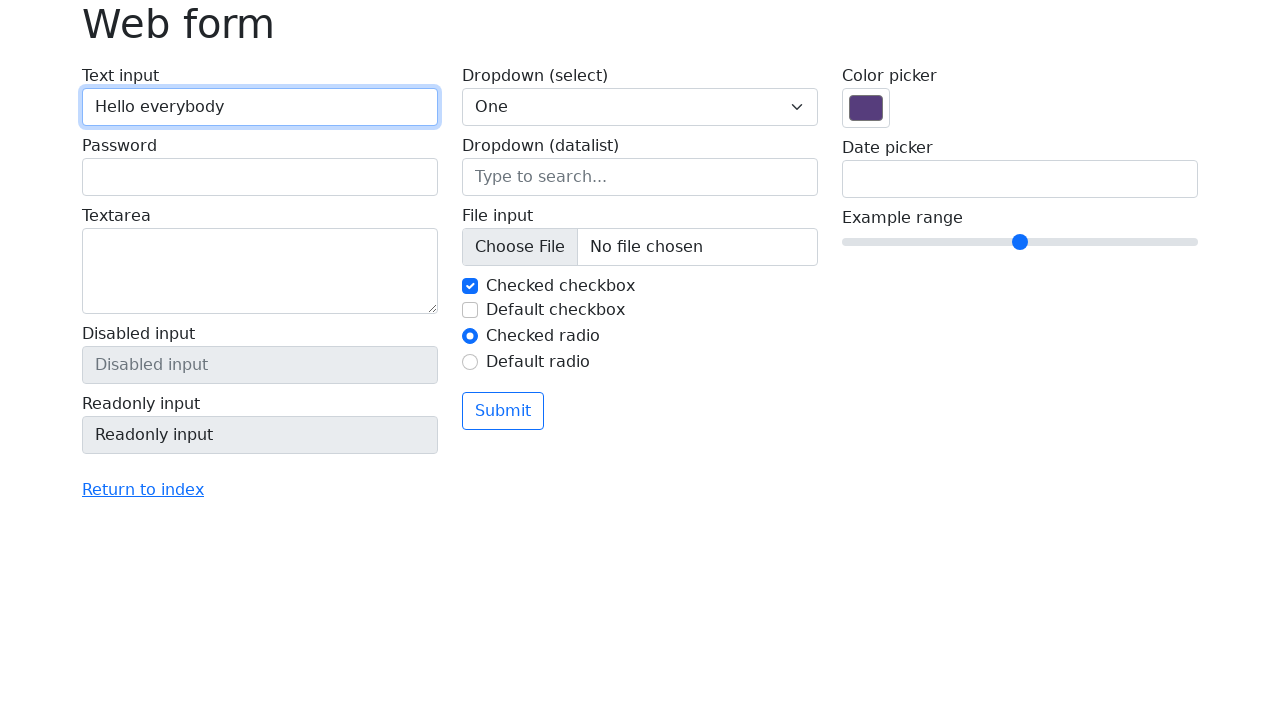

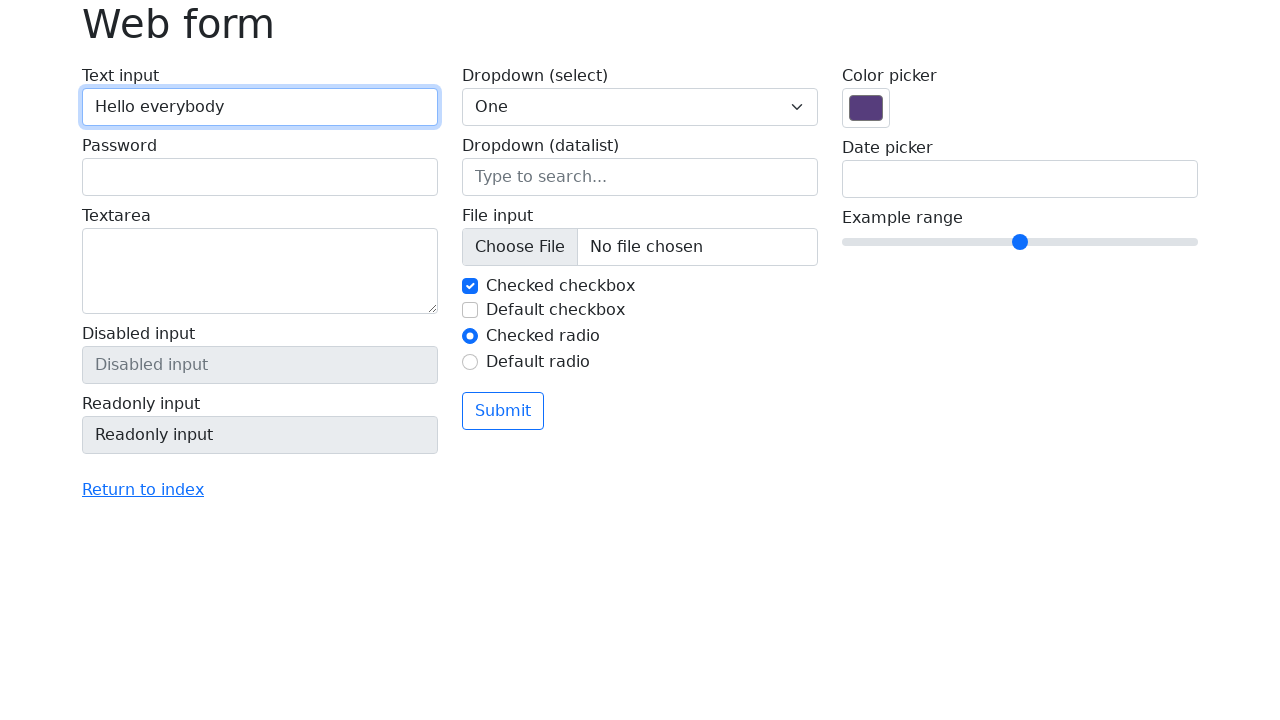